Tests data persistence by creating todos, completing one, and reloading the page

Starting URL: https://demo.playwright.dev/todomvc

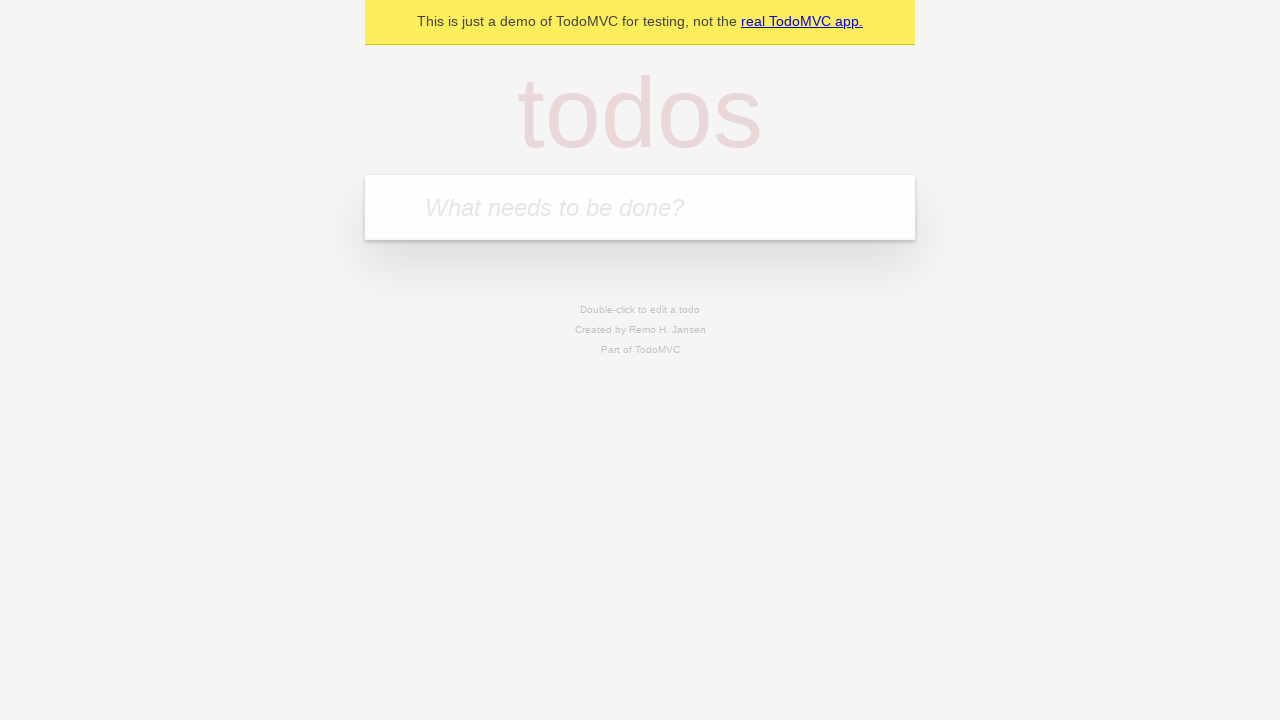

Filled input field with first todo 'buy some cheese' on internal:attr=[placeholder="What needs to be done?"i]
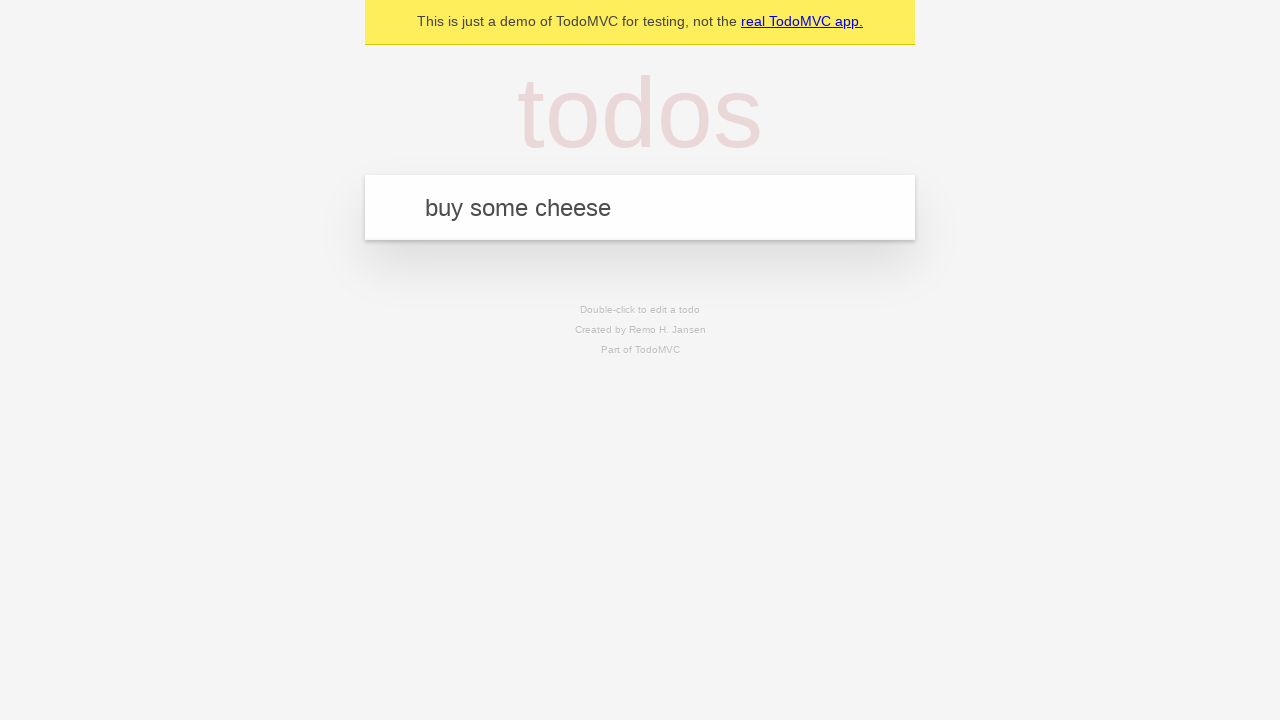

Pressed Enter to add first todo on internal:attr=[placeholder="What needs to be done?"i]
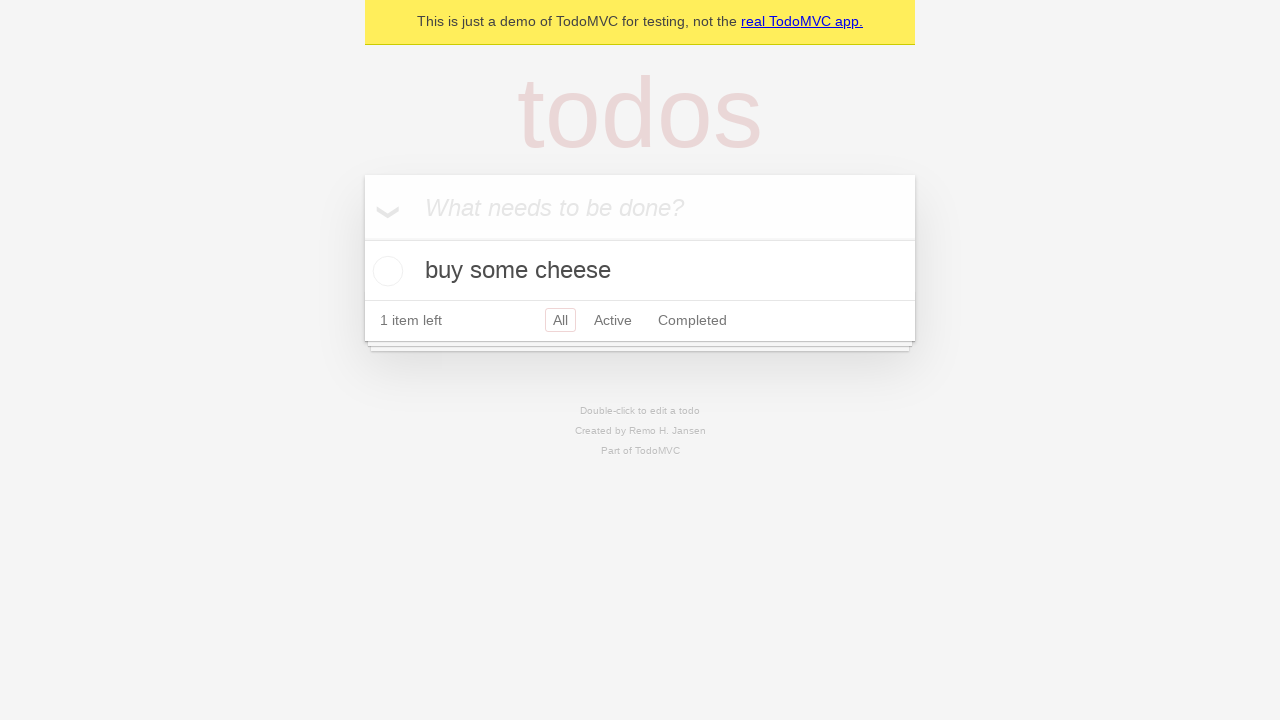

Filled input field with second todo 'feed the cat' on internal:attr=[placeholder="What needs to be done?"i]
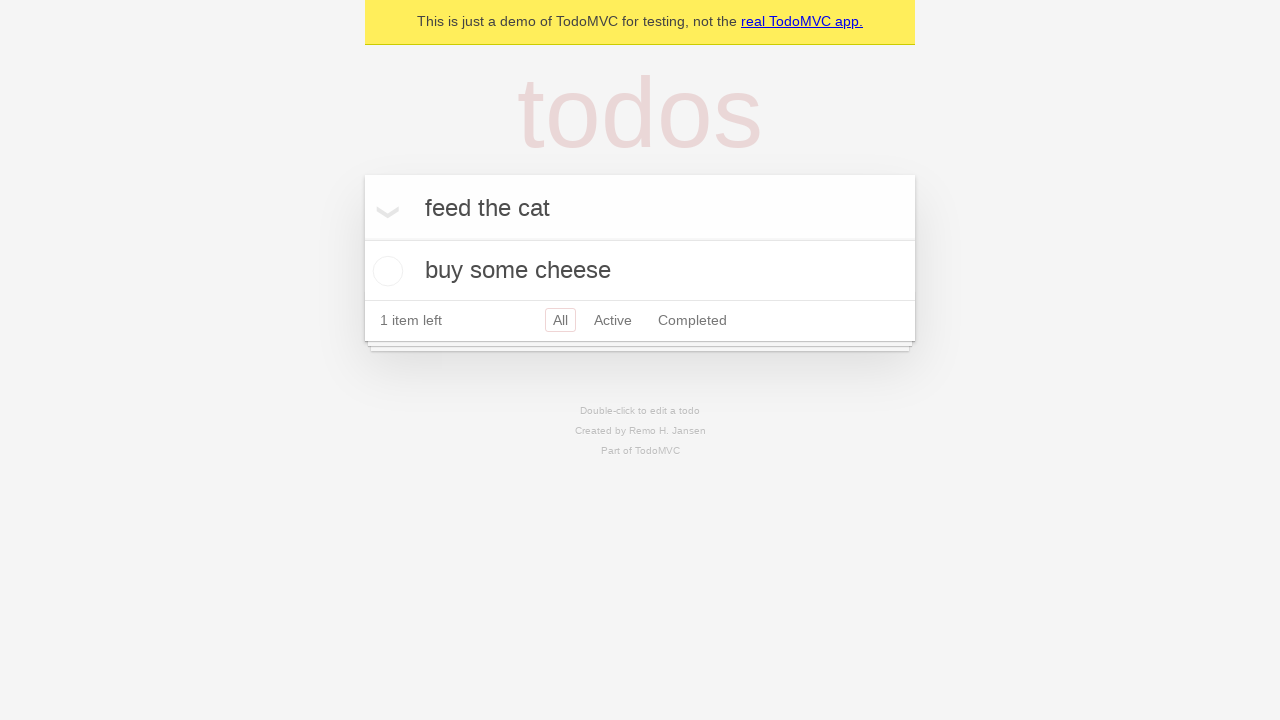

Pressed Enter to add second todo on internal:attr=[placeholder="What needs to be done?"i]
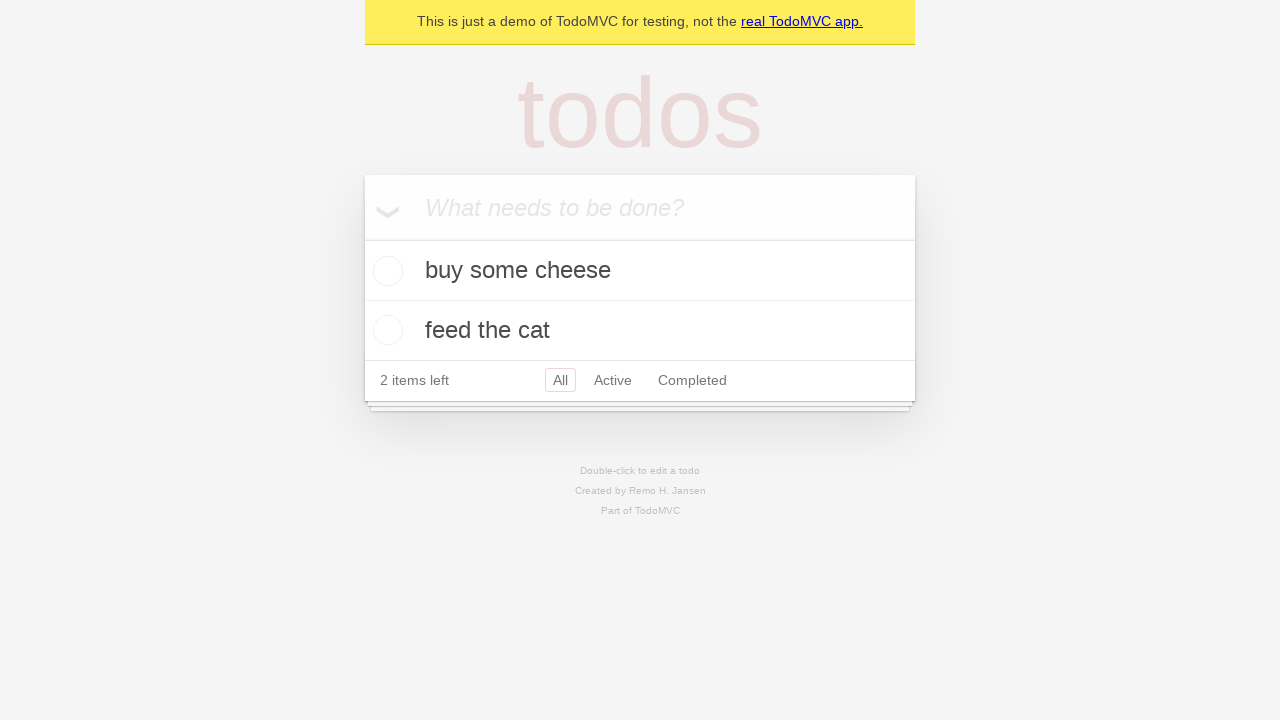

Checked the first todo item at (385, 271) on [data-testid='todo-item'] >> nth=0 >> internal:role=checkbox
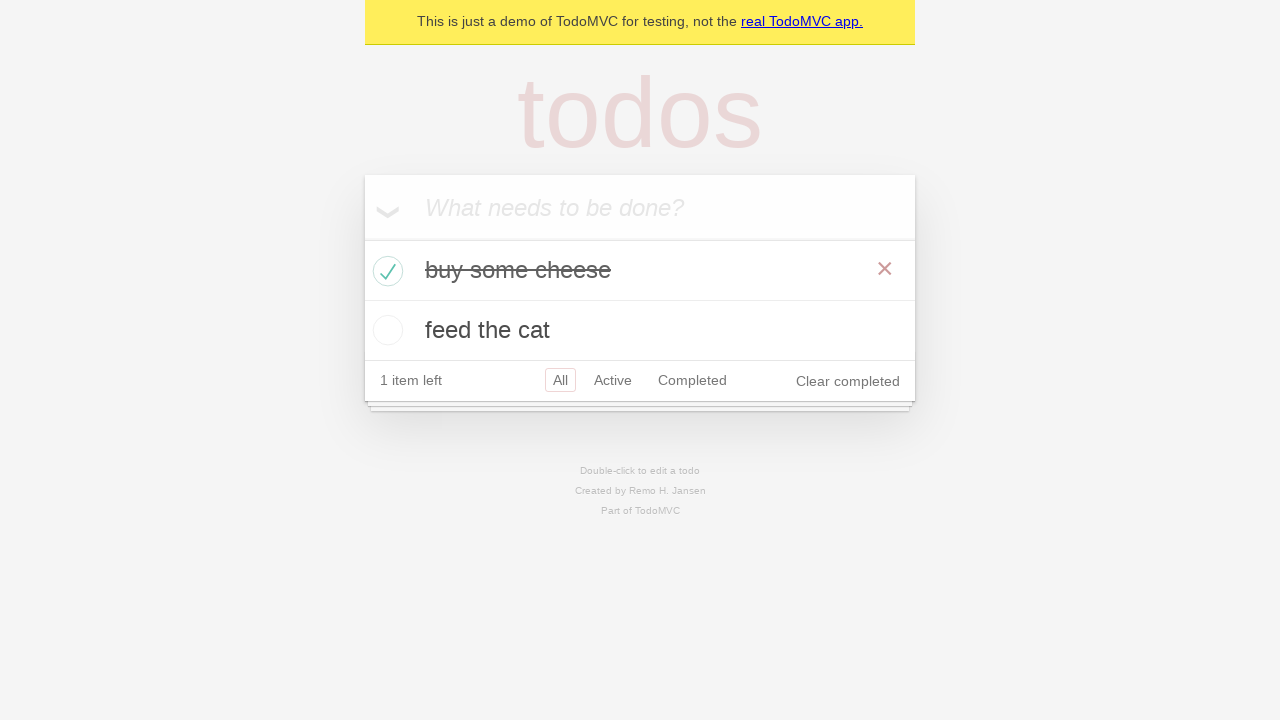

Reloaded the page to test data persistence
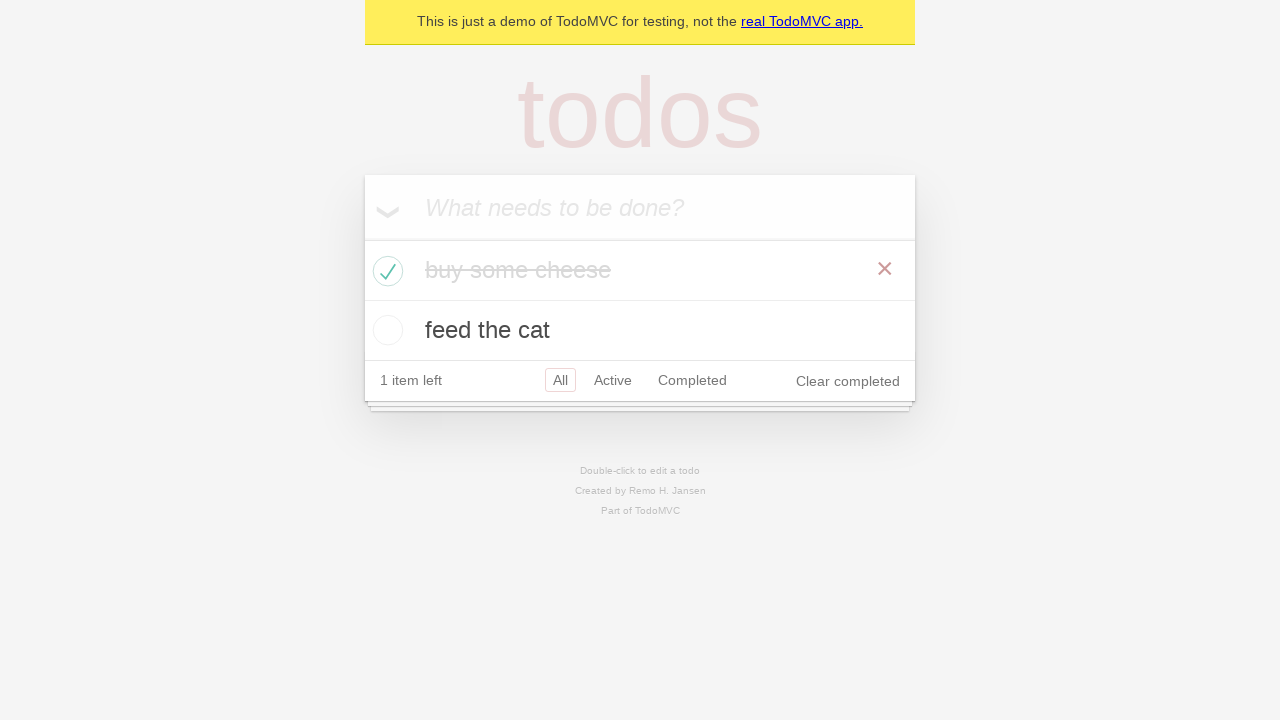

Todo items loaded after page reload
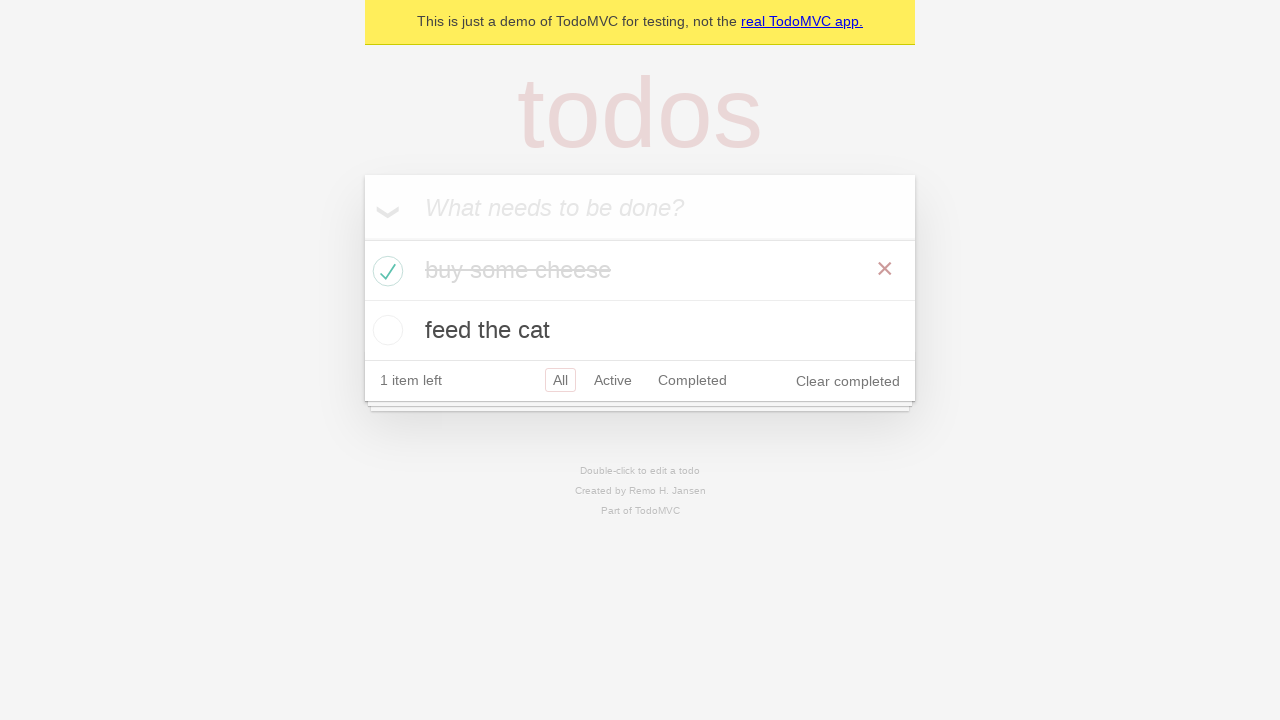

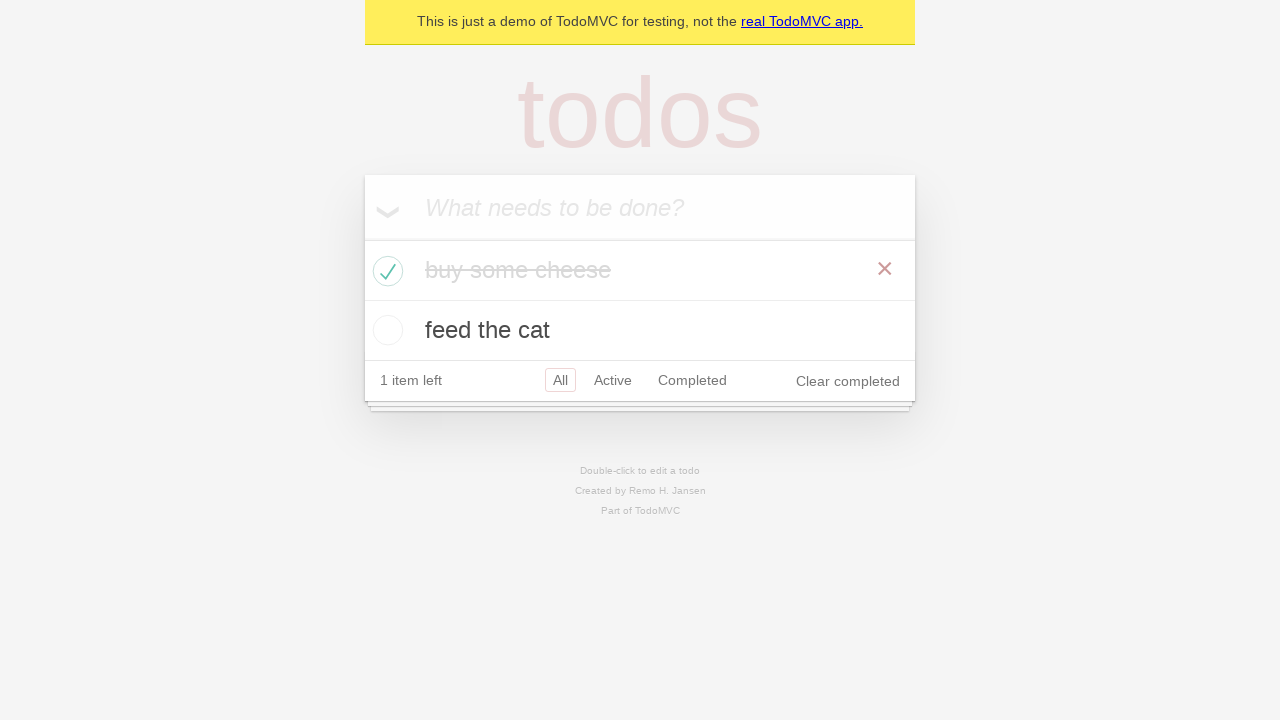